Tests that visitors can scroll to and see the footer of the page

Starting URL: https://www.trendyol.com

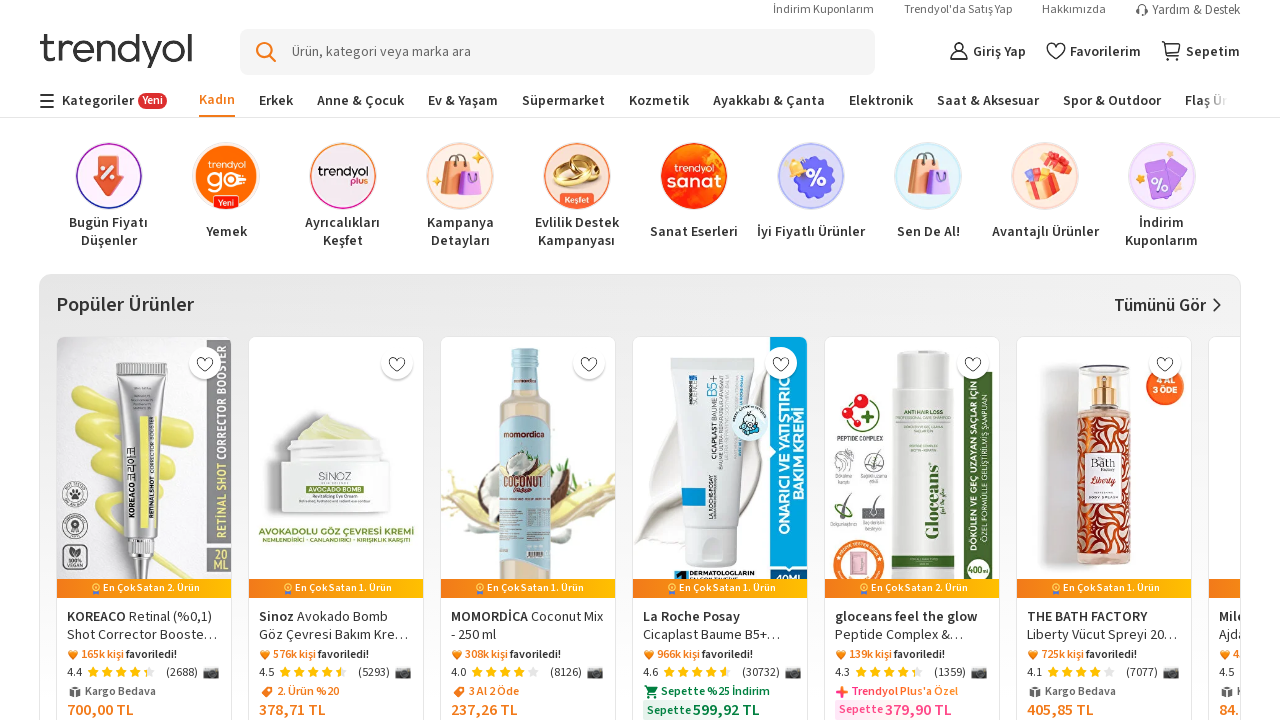

Scrolled to bottom of page to reveal footer
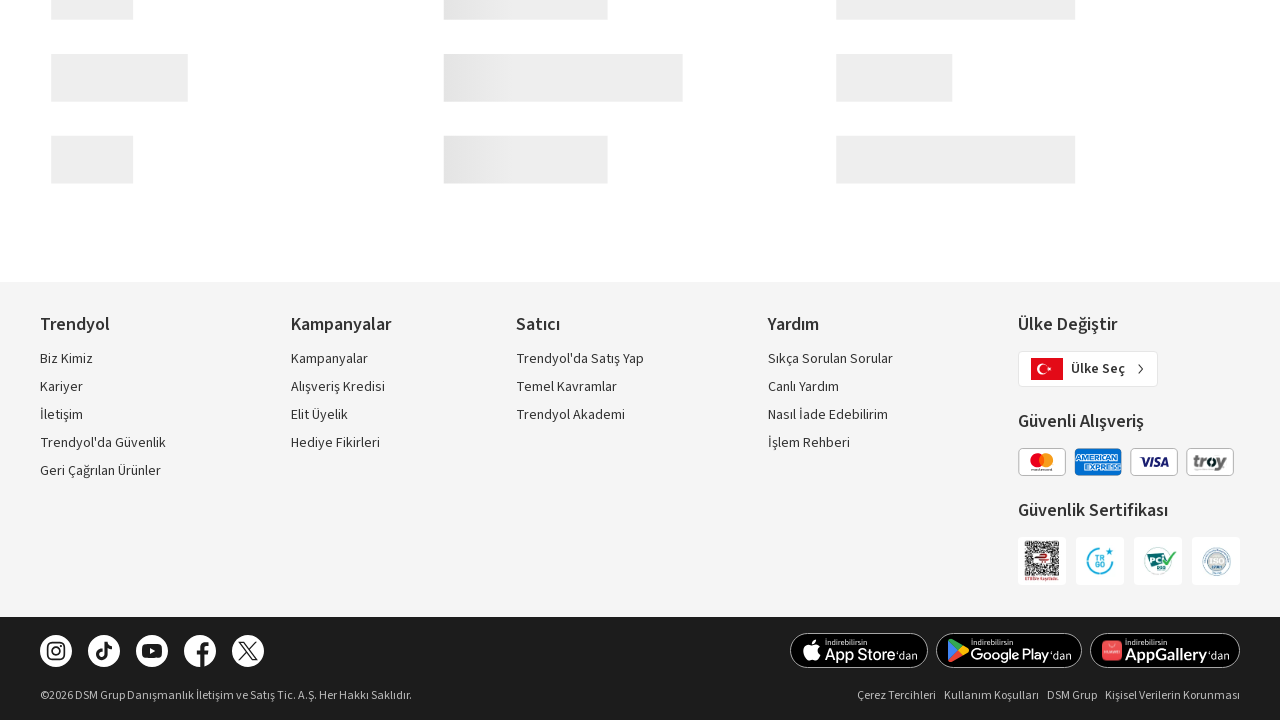

Footer element is now visible on the page
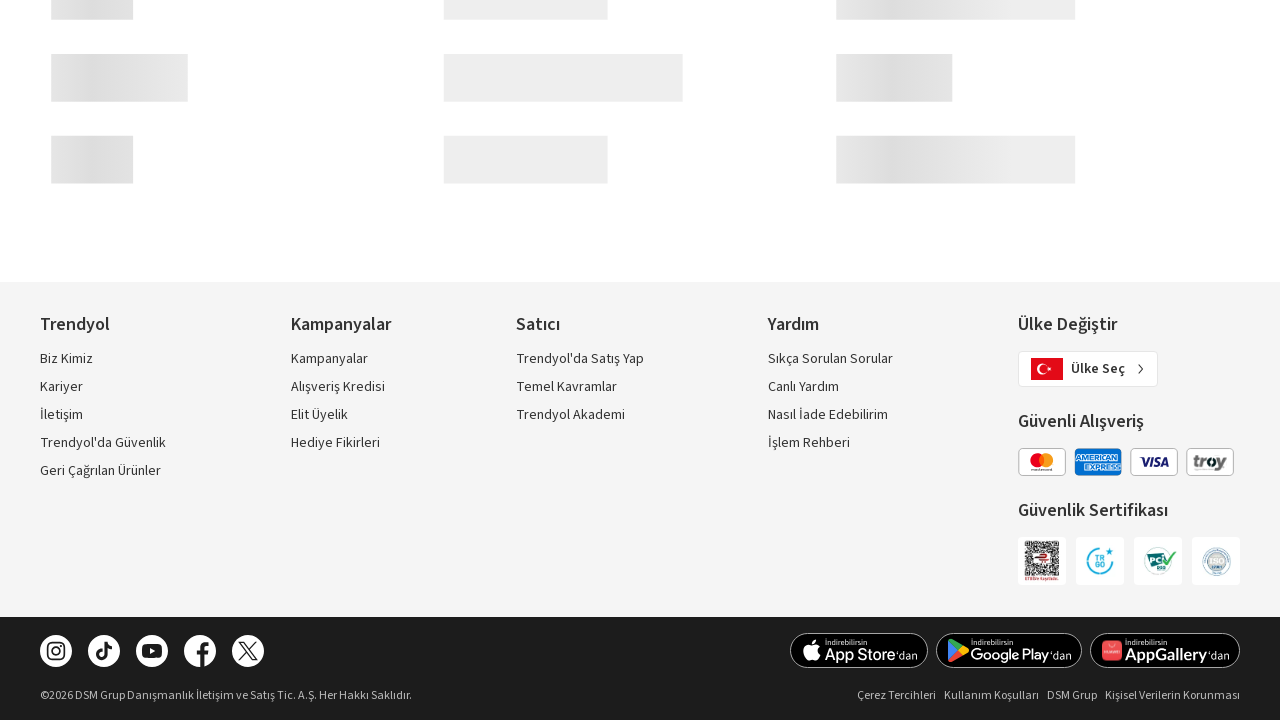

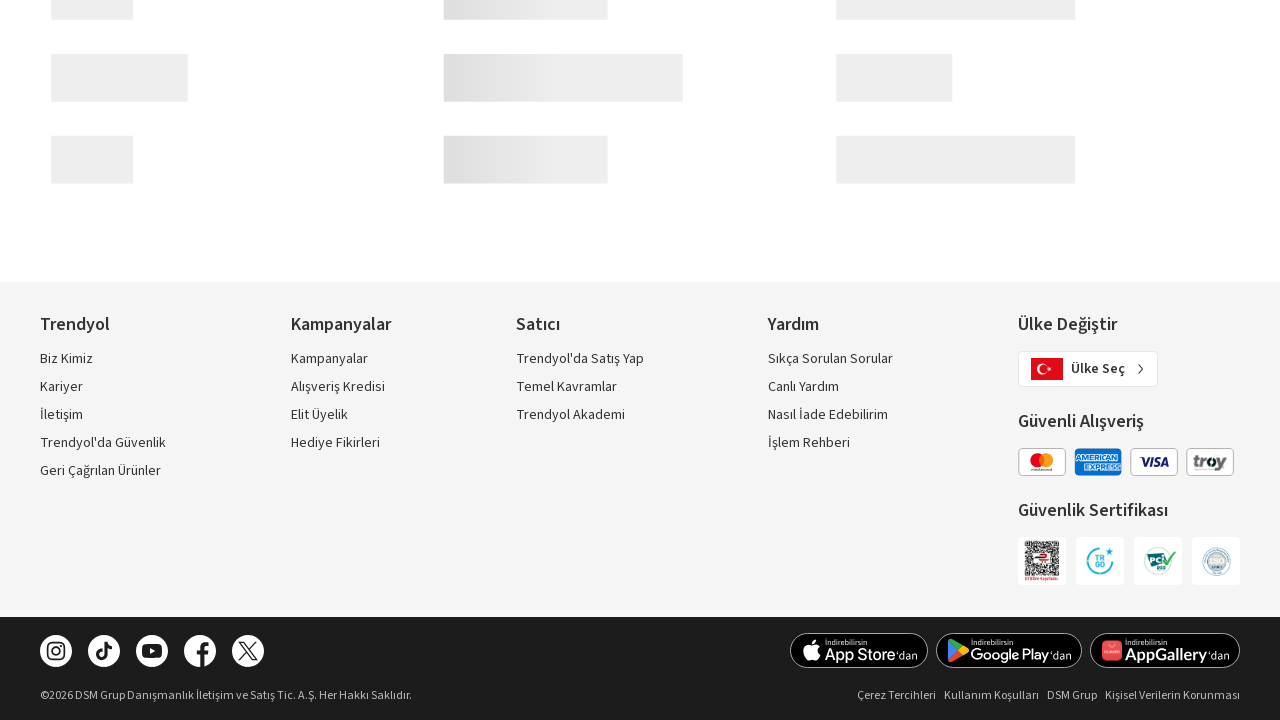